Tests a math exercise form by reading a value from the page, calculating the result using a logarithmic formula, filling in the answer, checking required checkboxes, and submitting the form.

Starting URL: http://suninjuly.github.io/math.html

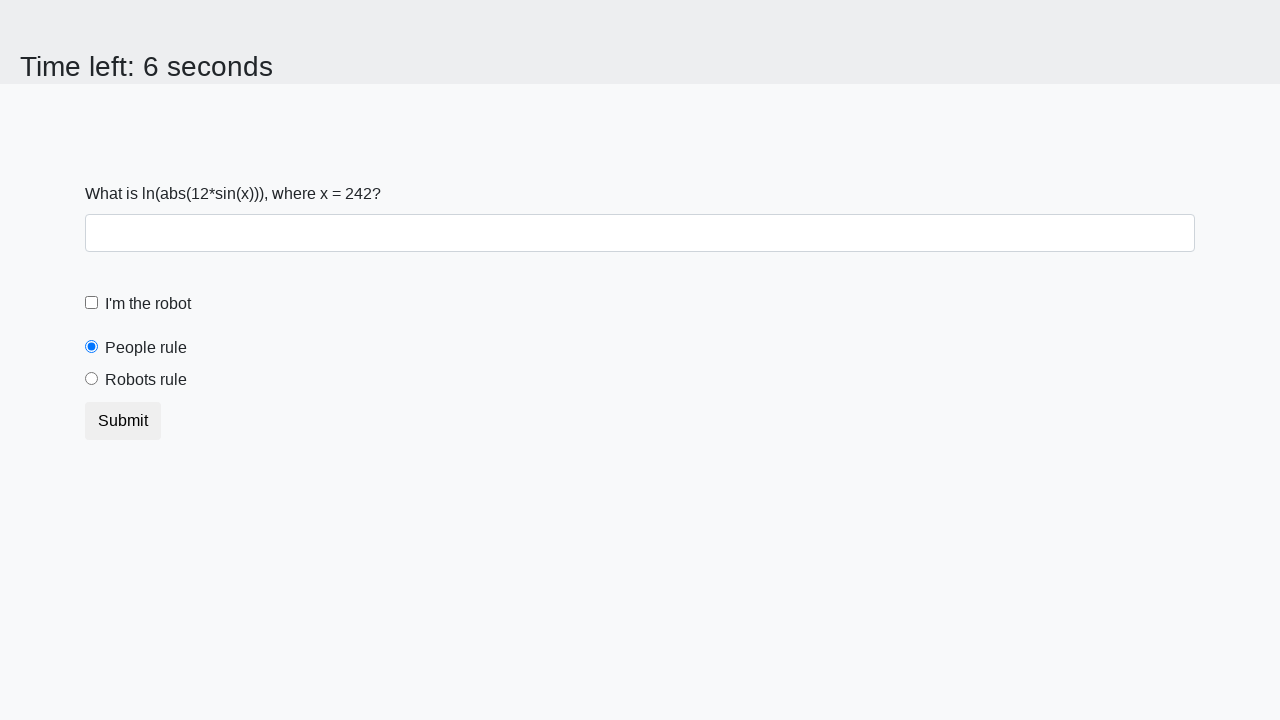

Located and read the x value from the page
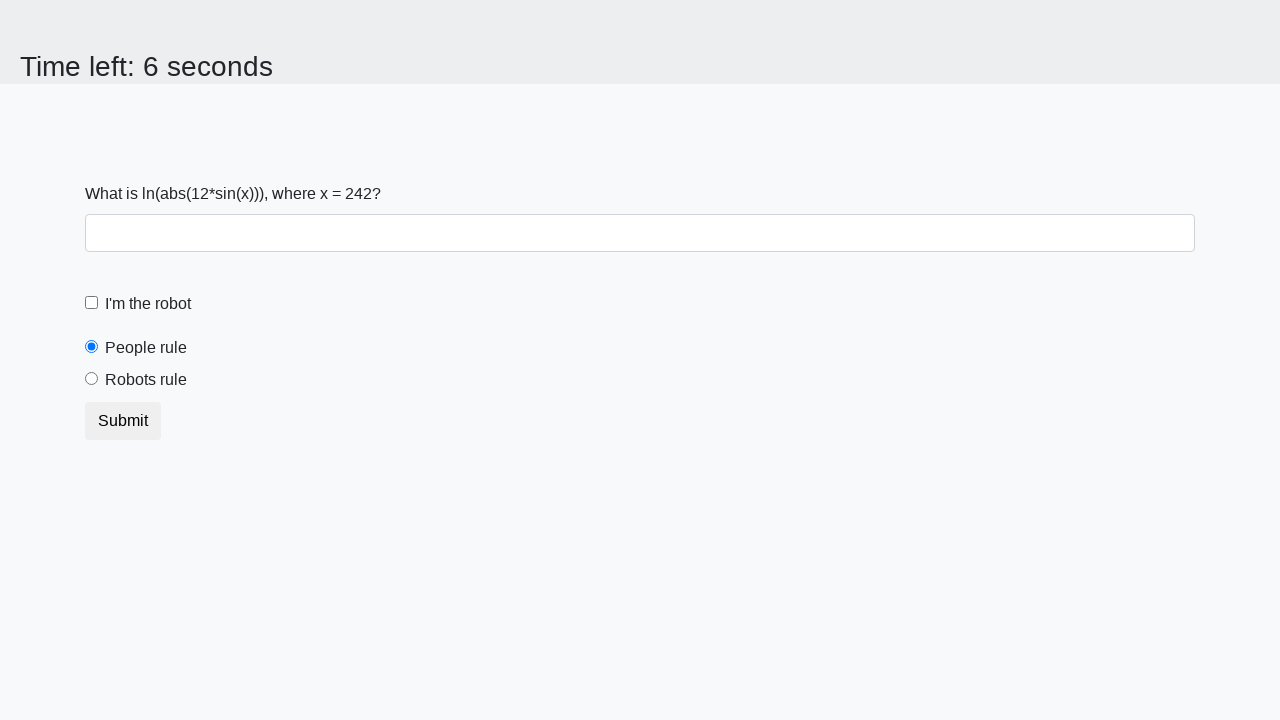

Calculated answer using logarithmic formula: log(abs(12*sin(242)))
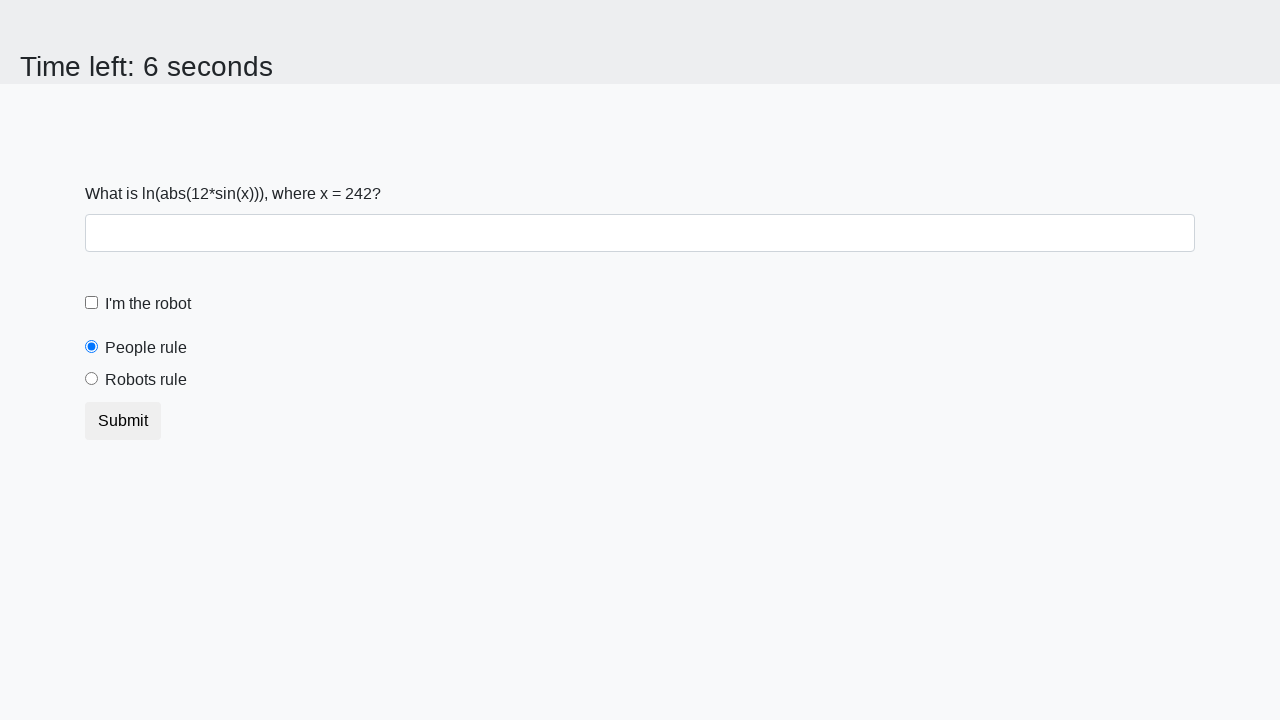

Filled answer field with calculated value: 0.15404458010061722 on #answer
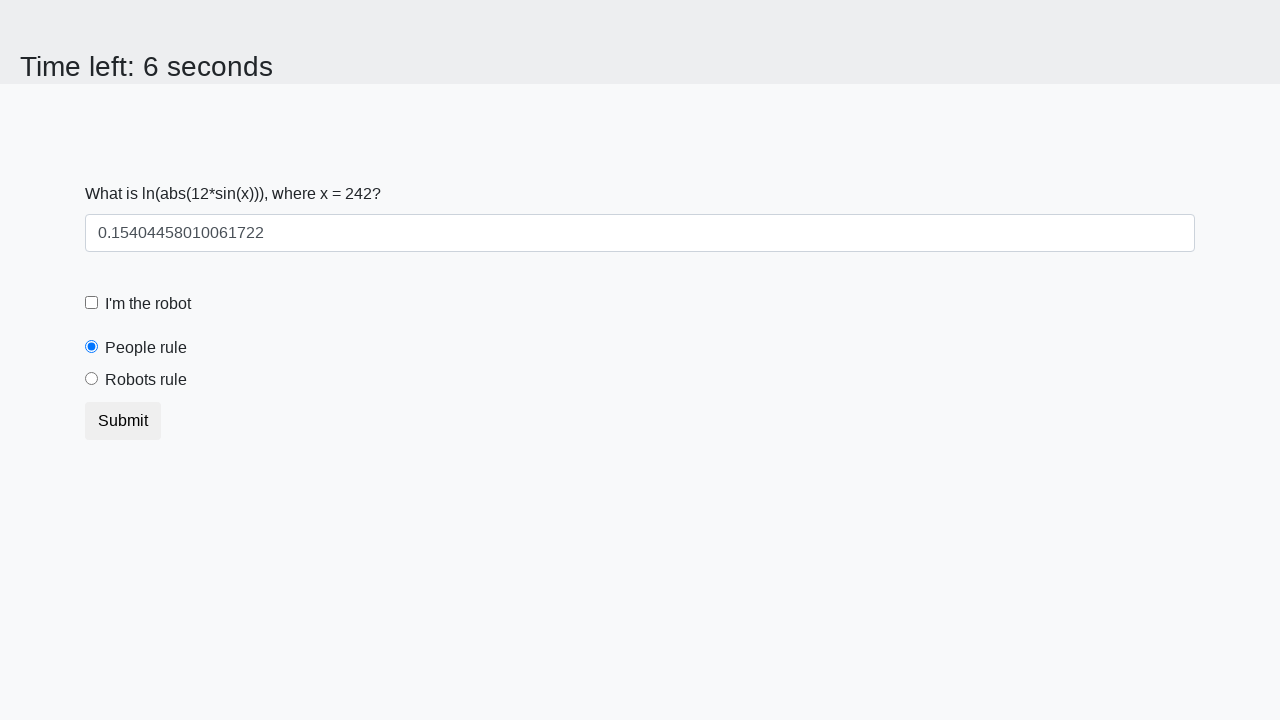

Checked the robot checkbox at (92, 303) on #robotCheckbox
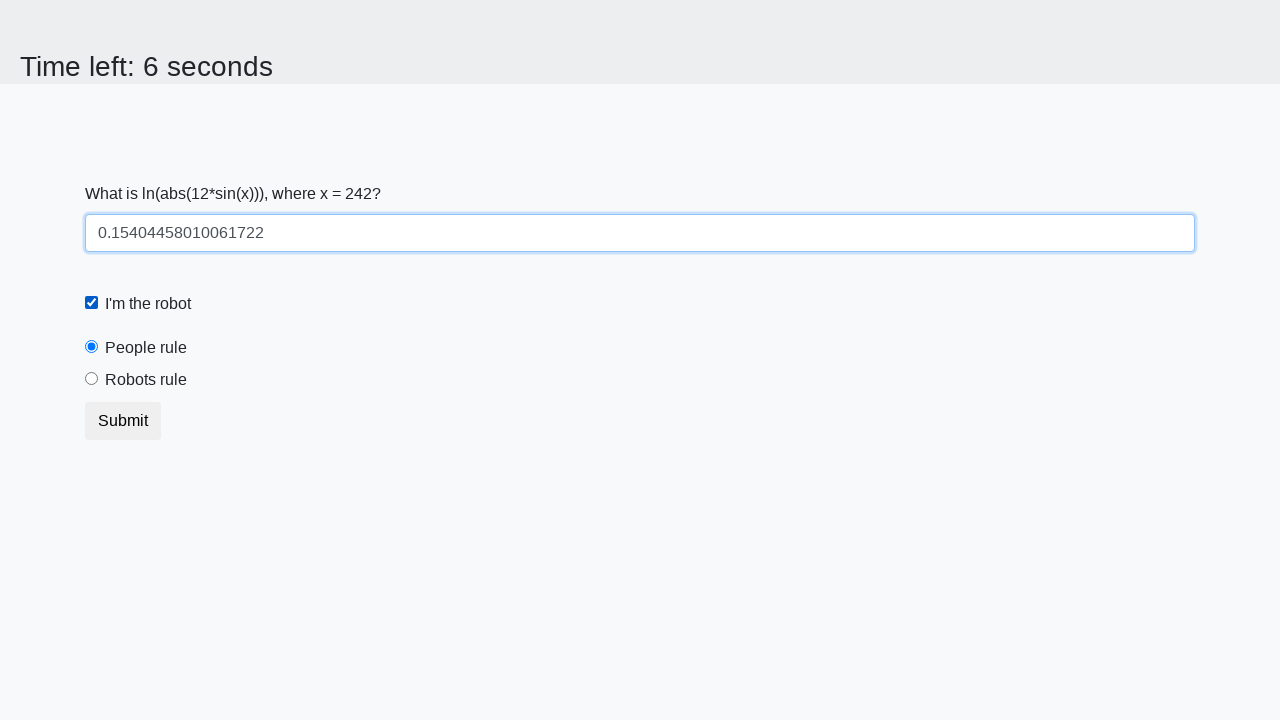

Checked the robots rule checkbox at (92, 379) on #robotsRule
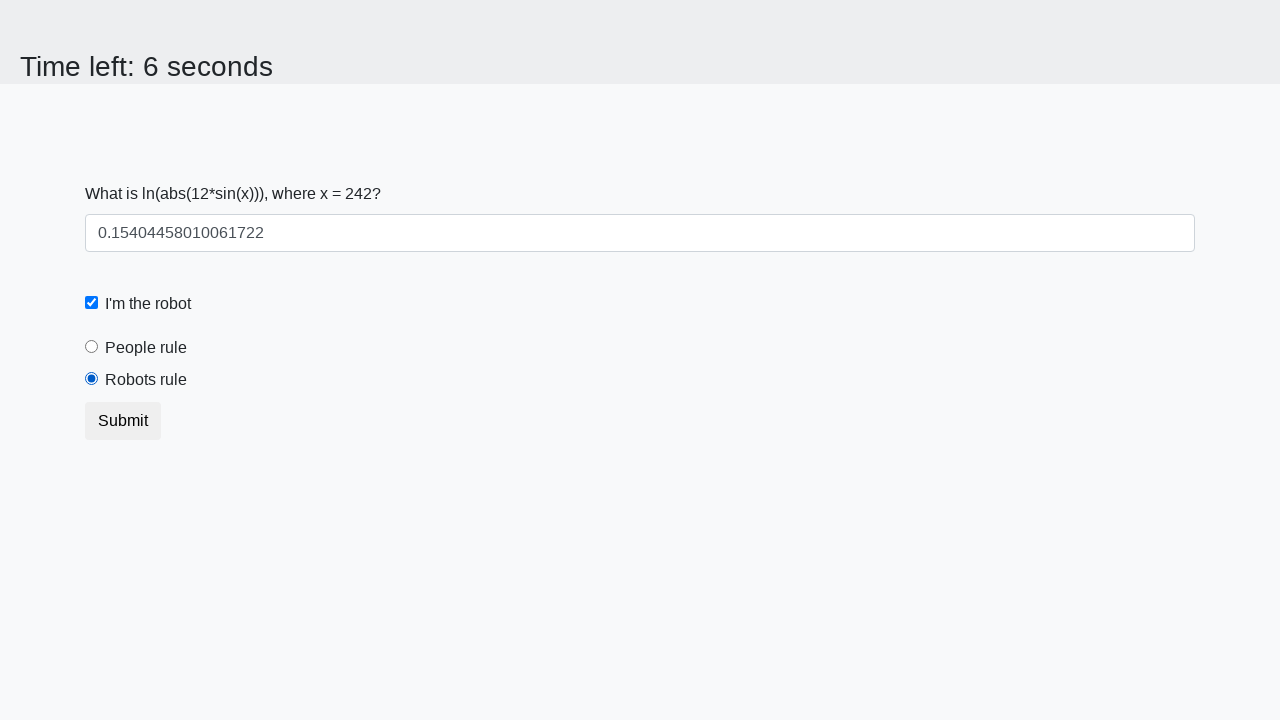

Submitted the math exercise form at (123, 421) on button.btn
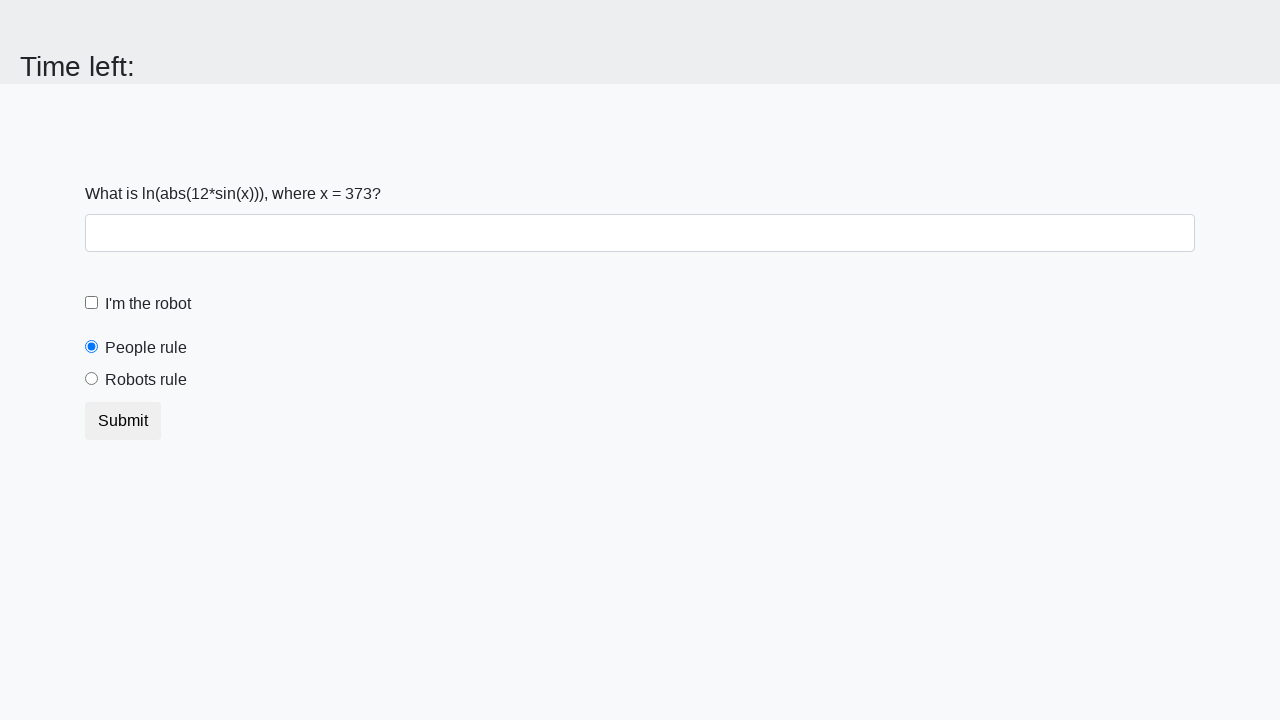

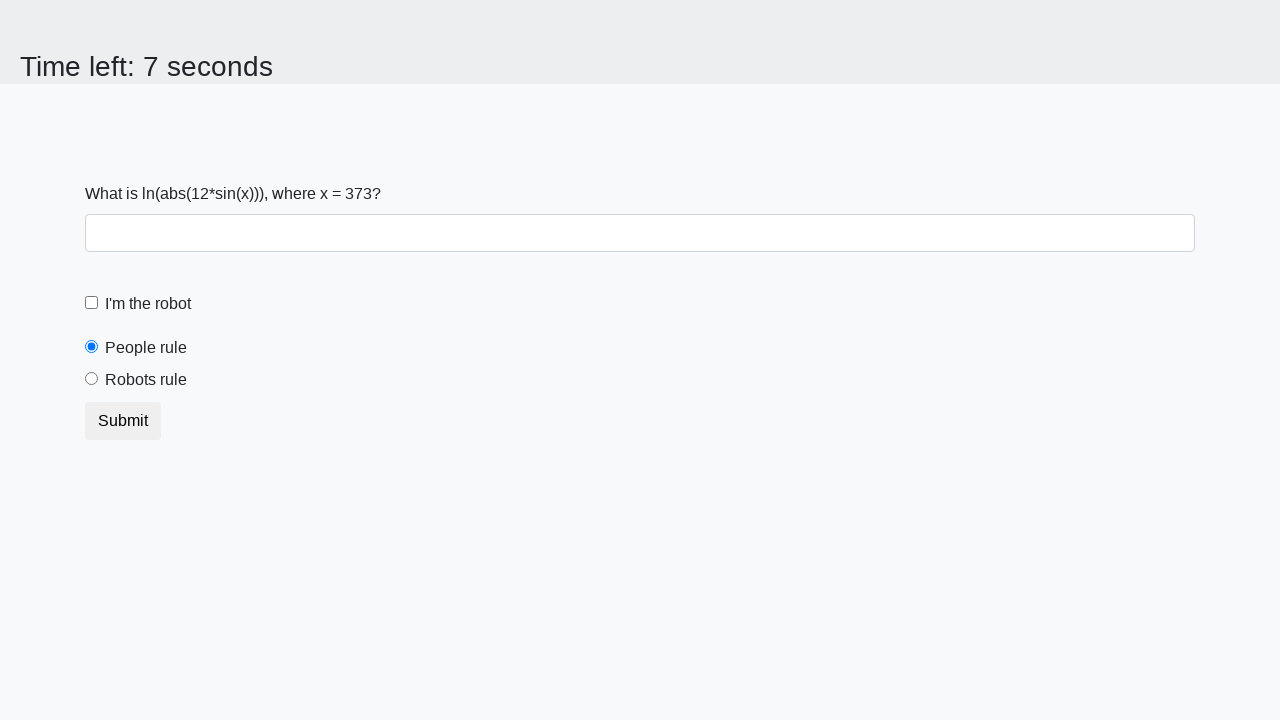